Tests static dropdown functionality by selecting options using different methods: by index, by visible text, and by value

Starting URL: https://rahulshettyacademy.com/dropdownsPractise/

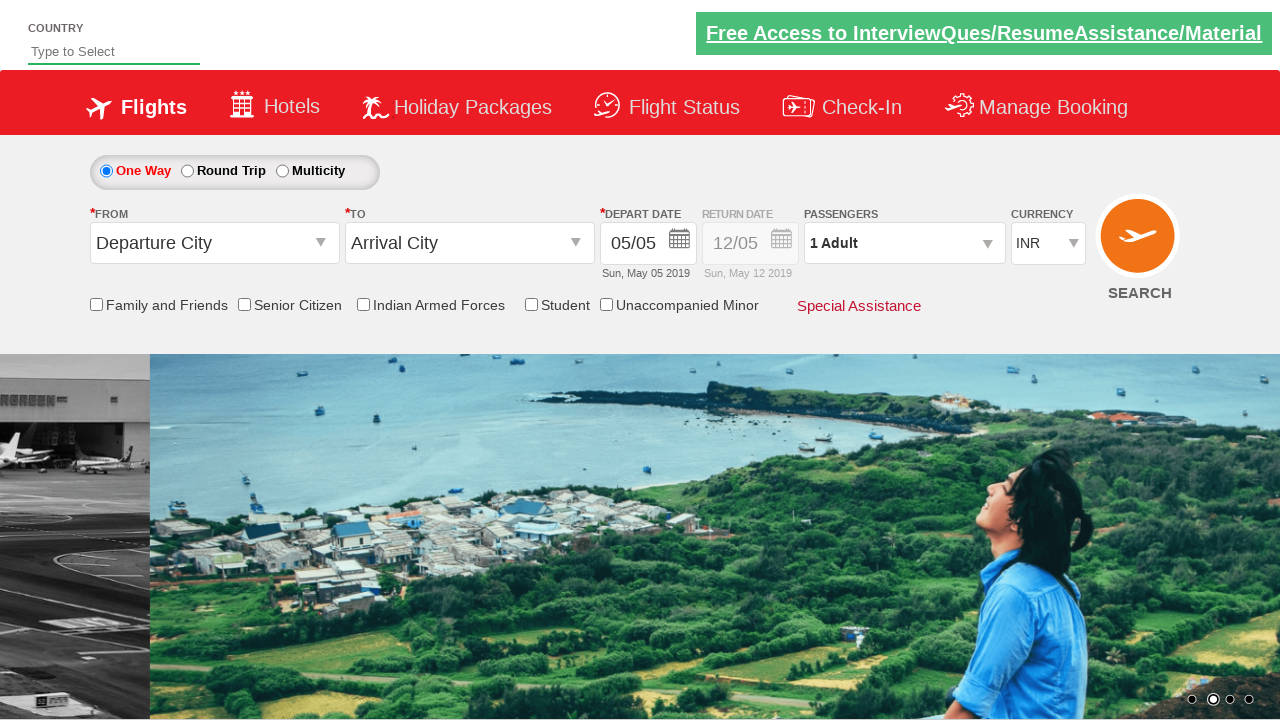

Selected currency dropdown option at index 3 on #ctl00_mainContent_DropDownListCurrency
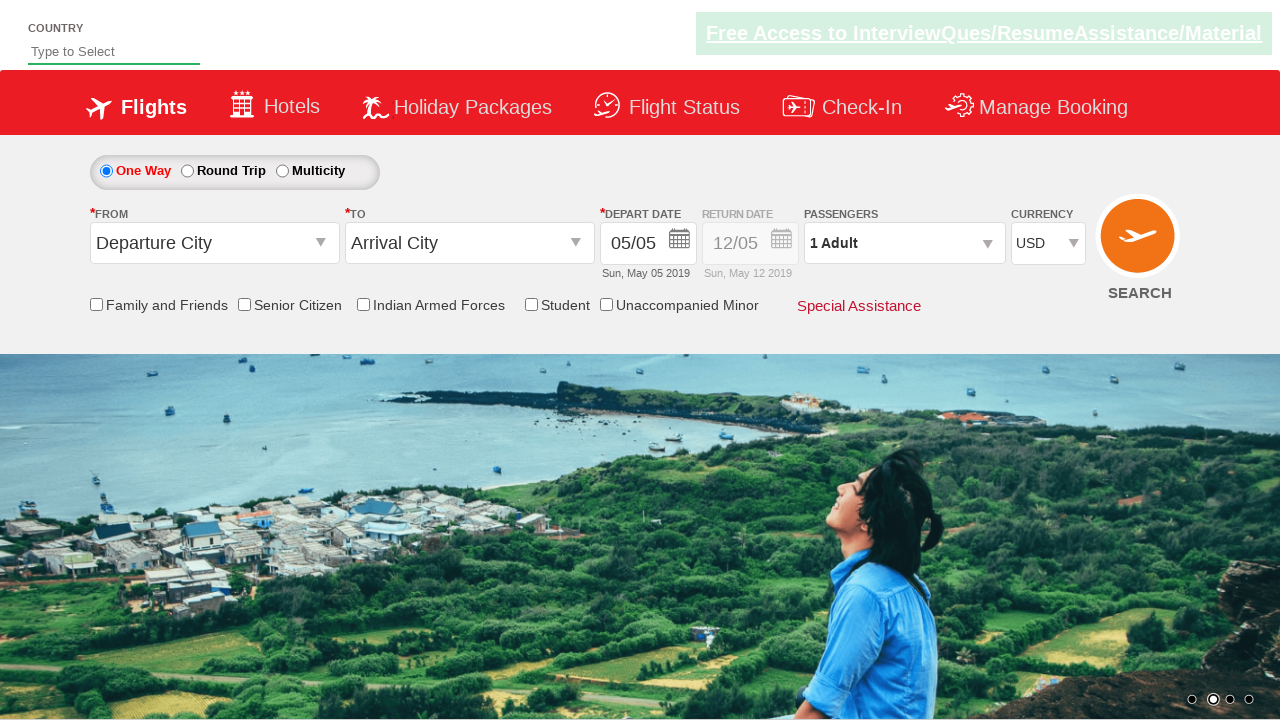

Selected currency dropdown option by visible text 'AED' on #ctl00_mainContent_DropDownListCurrency
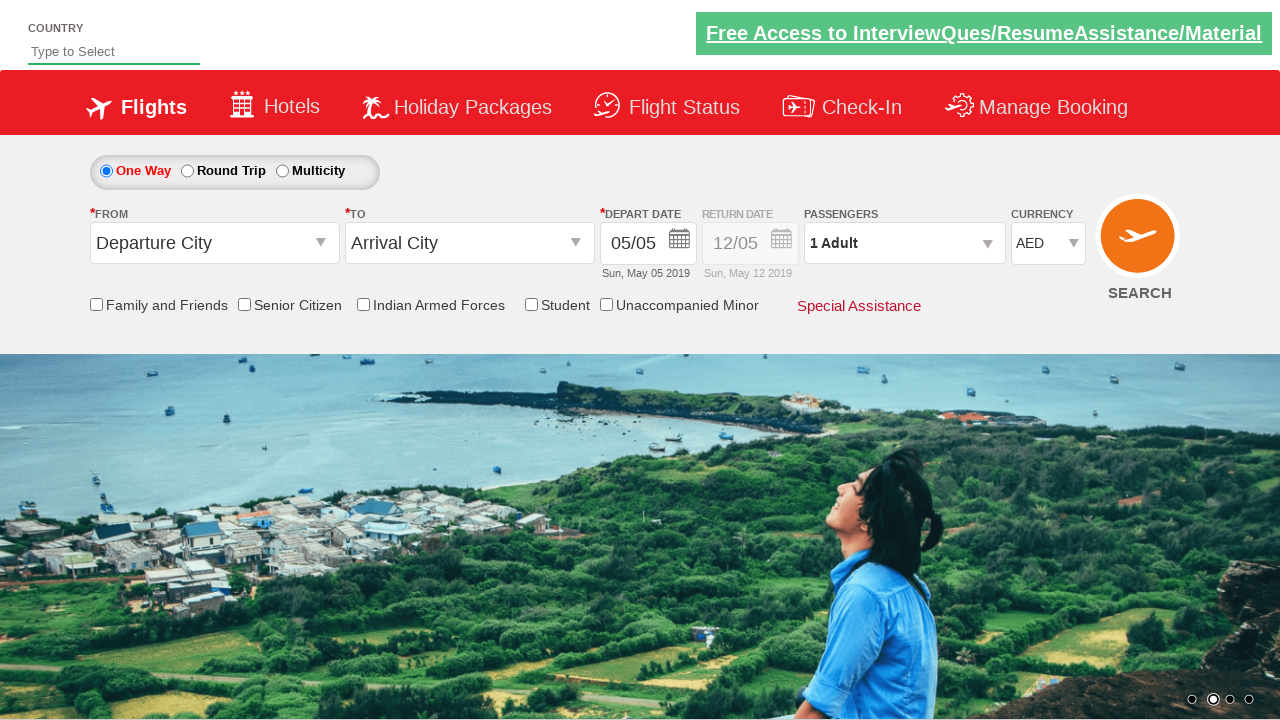

Selected currency dropdown option by value 'INR' on #ctl00_mainContent_DropDownListCurrency
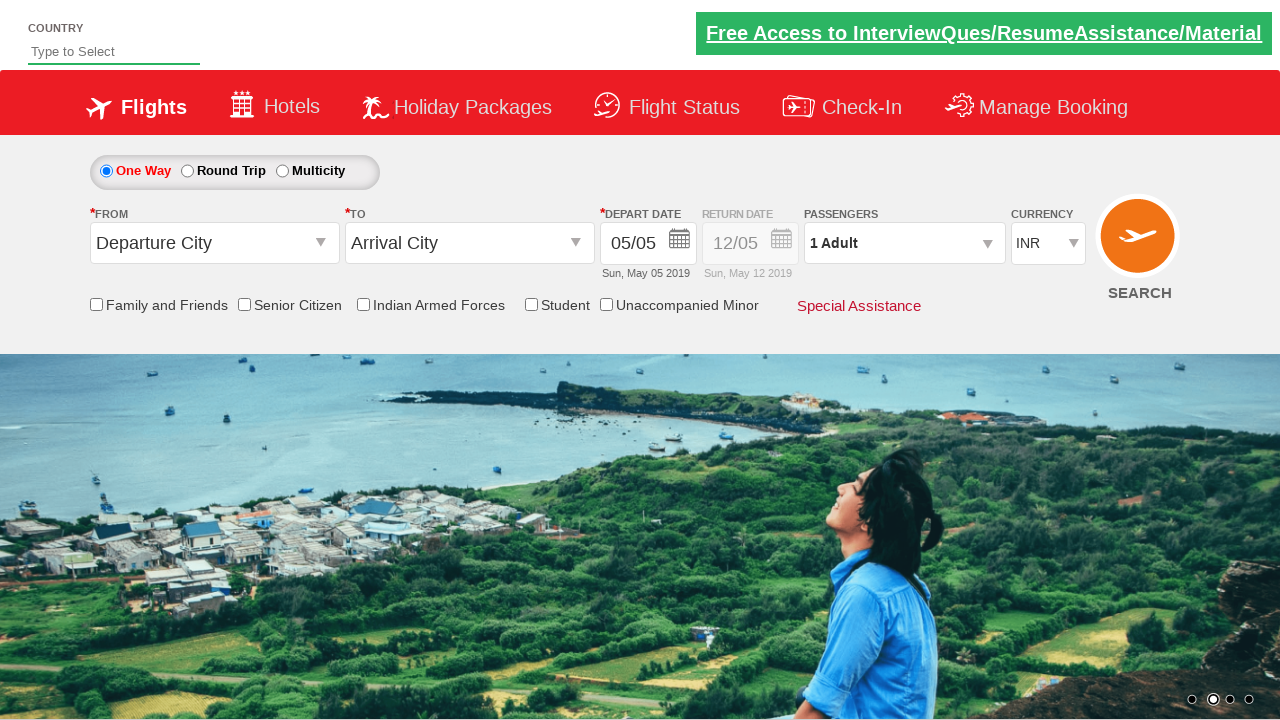

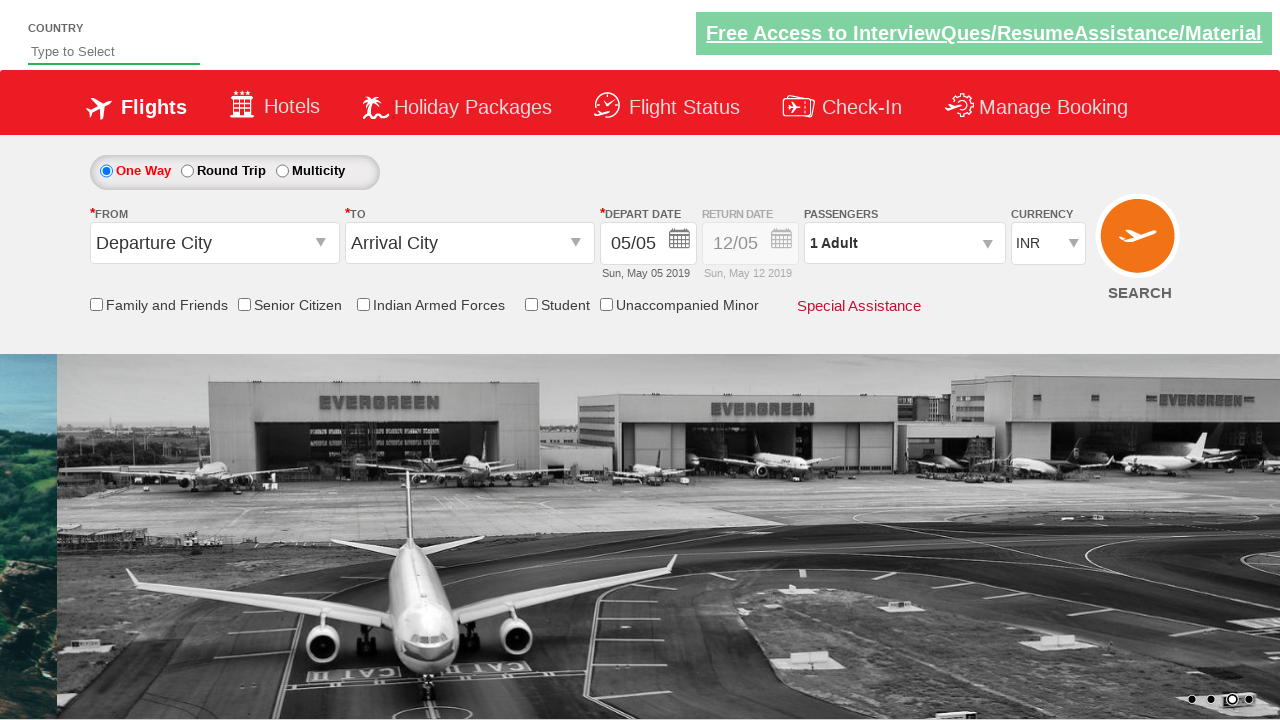